Tests newsletter subscription by entering email in footer subscription form

Starting URL: https://automationexercise.com/

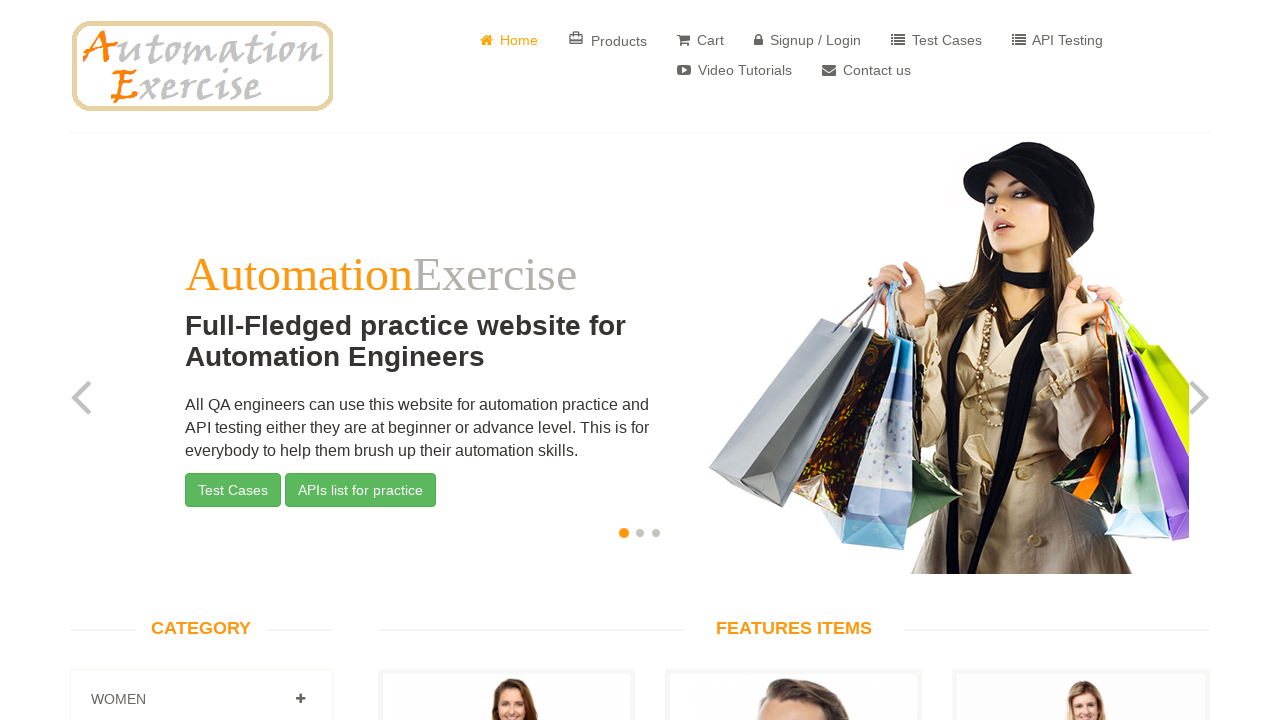

Scrolled to footer of the page
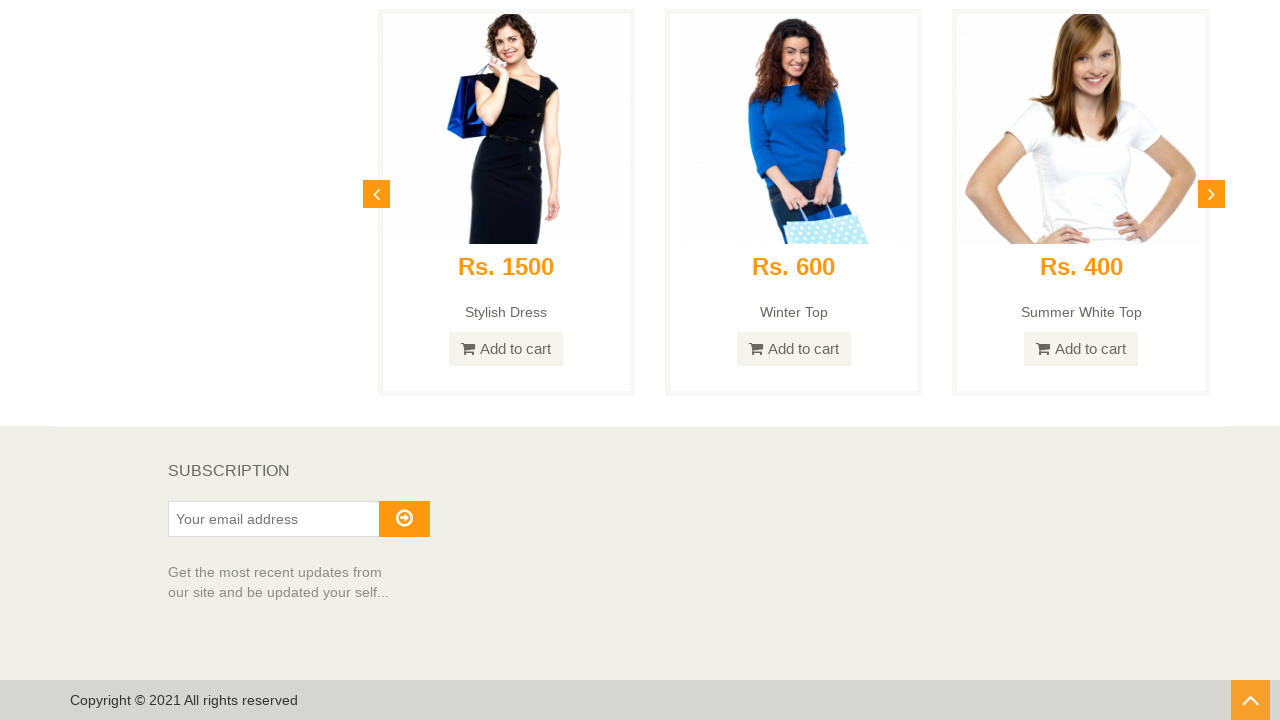

Filled newsletter subscription email field with unique email address on #susbscribe_email
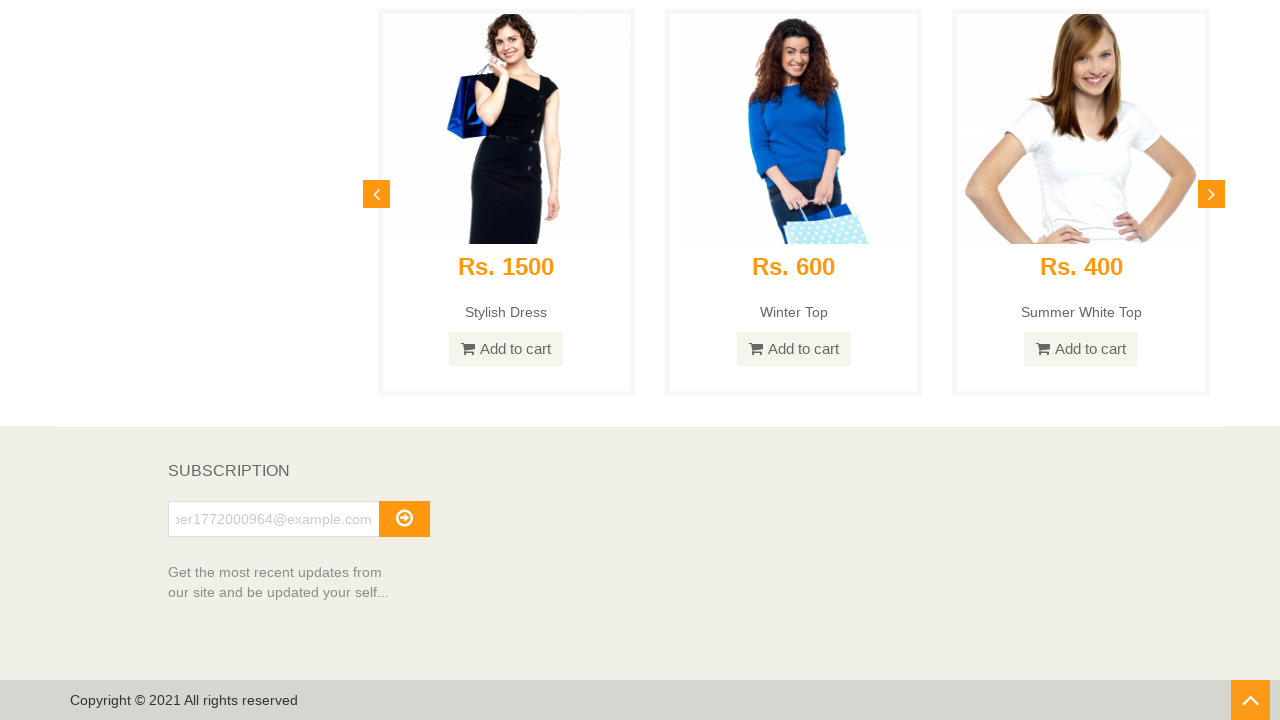

Clicked subscribe button to submit newsletter subscription form at (404, 519) on #subscribe
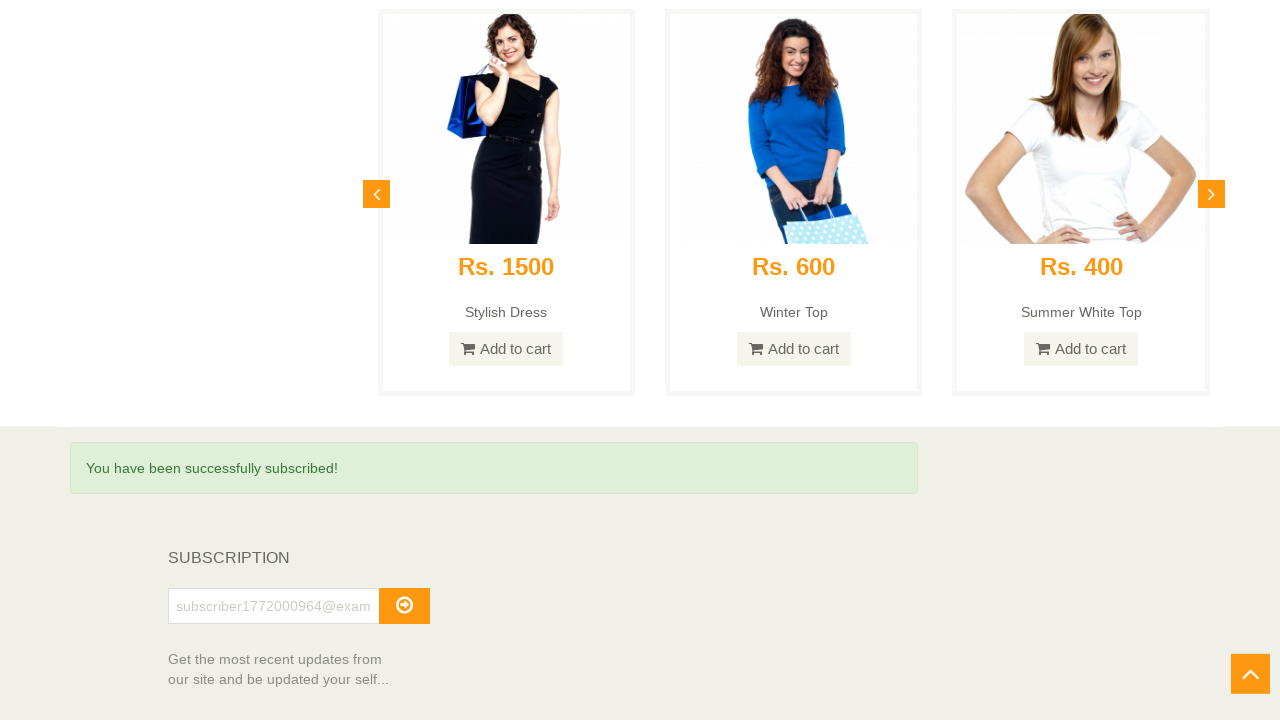

Newsletter subscription success message appeared
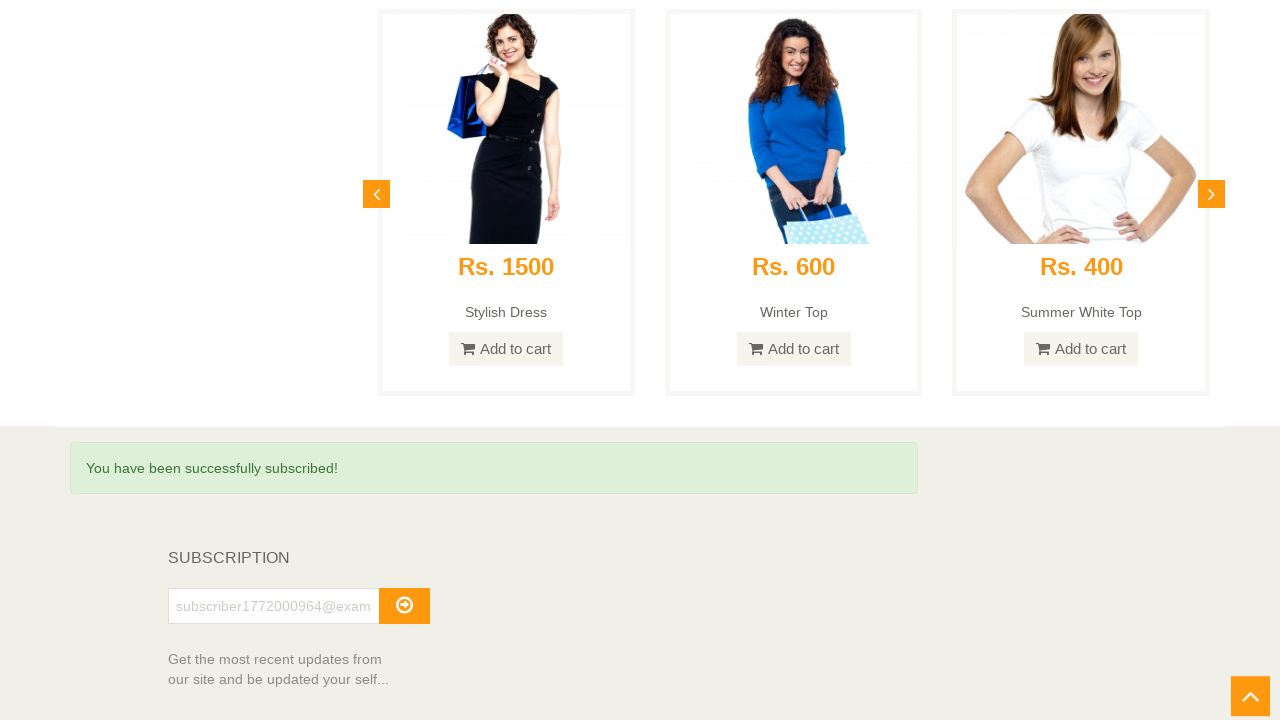

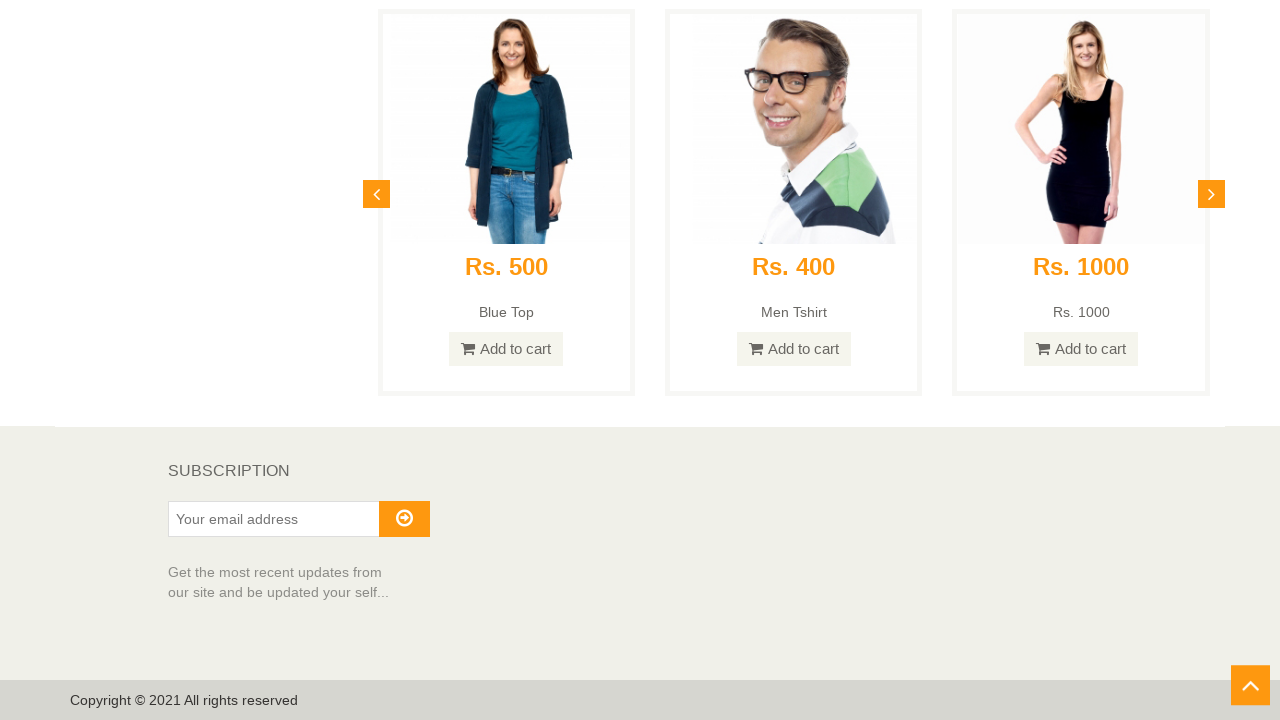